Navigates to a blog page and scrolls to a dropdown button element to bring it into view

Starting URL: https://omayo.blogspot.com/

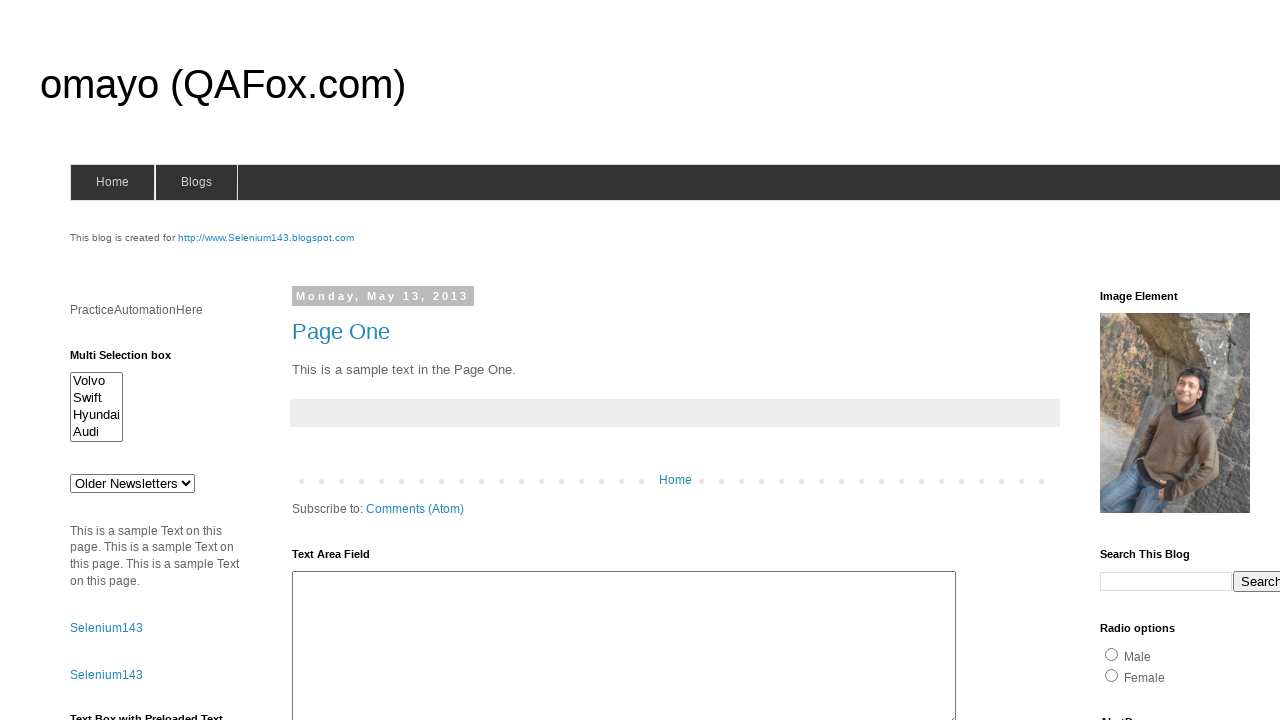

Navigated to blog page at https://omayo.blogspot.com/
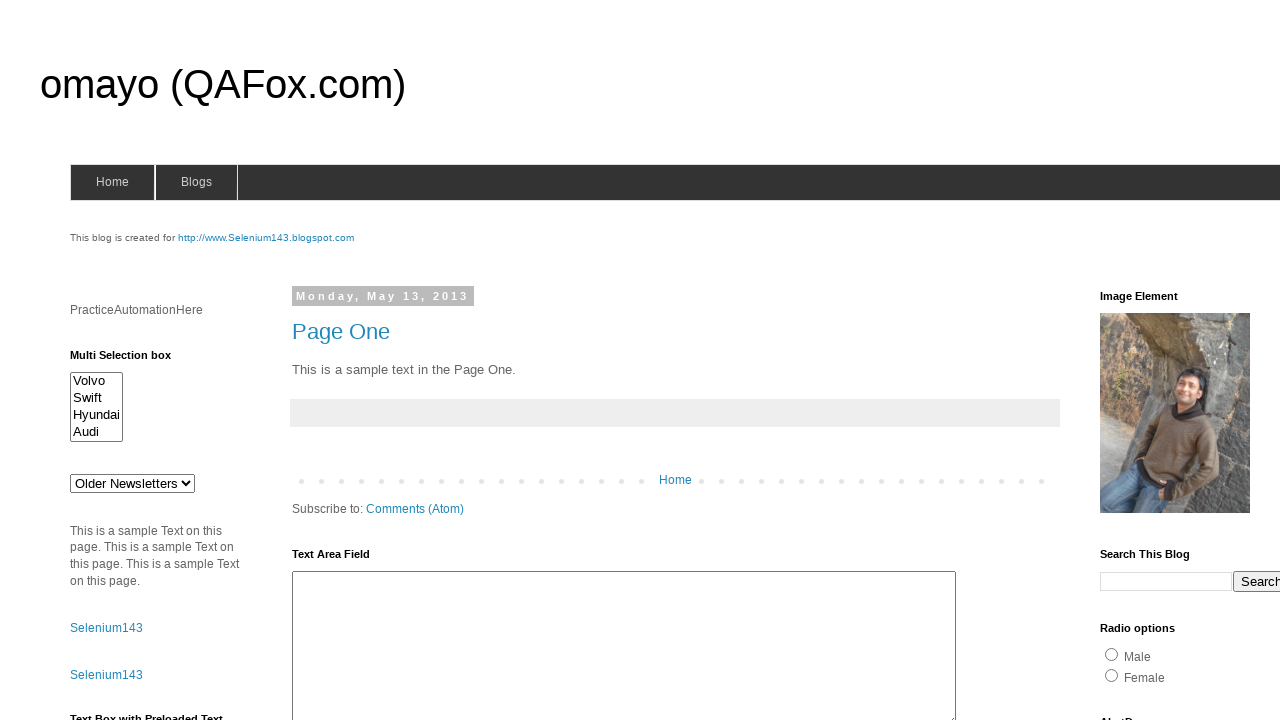

Located dropdown button element
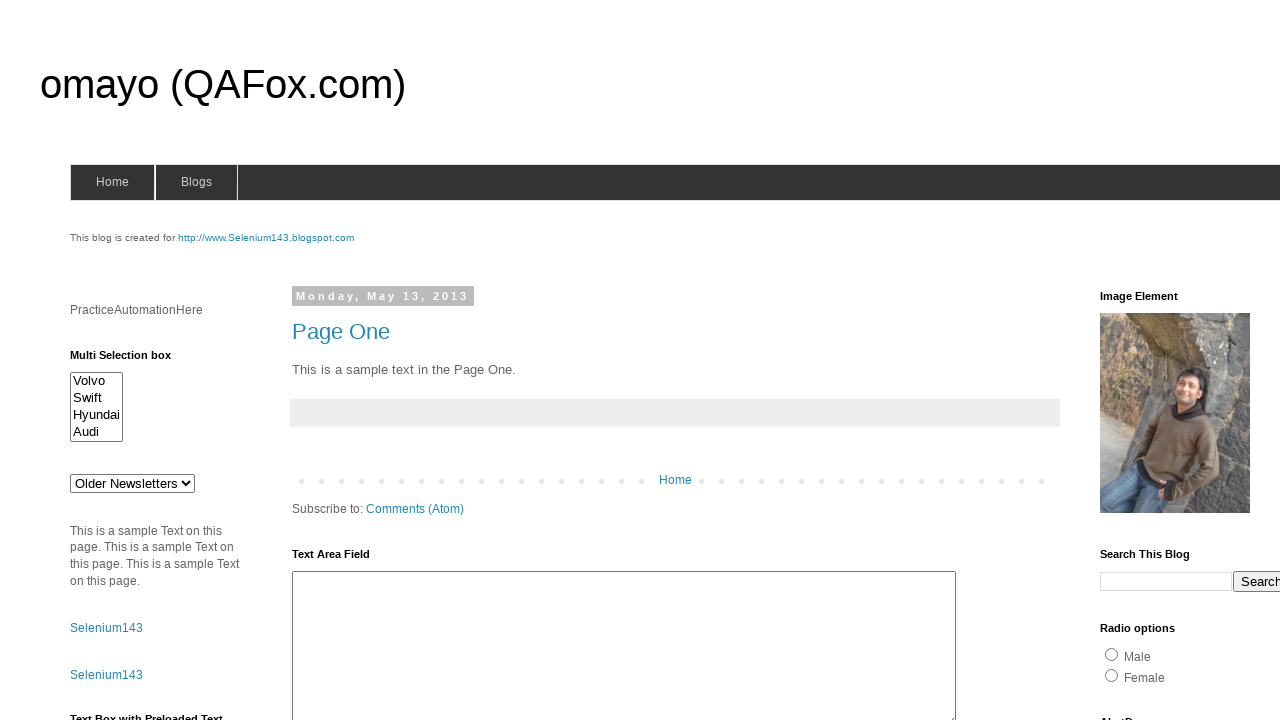

Scrolled dropdown button into view
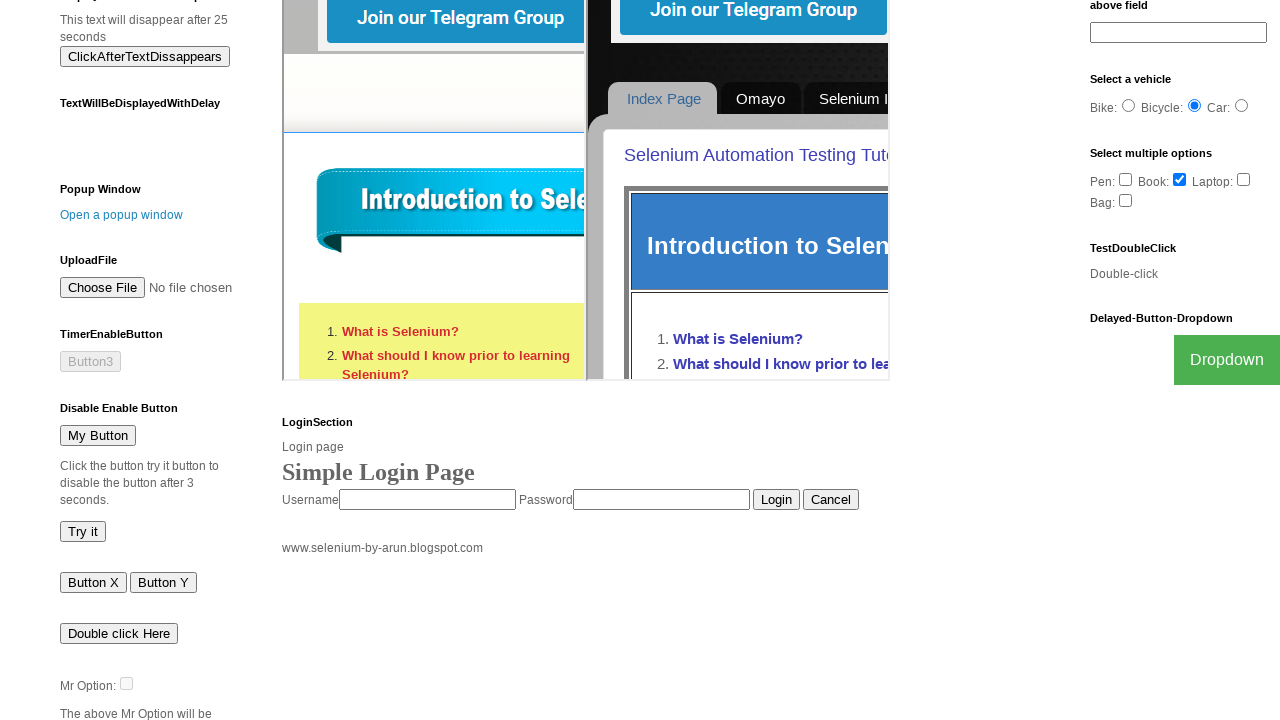

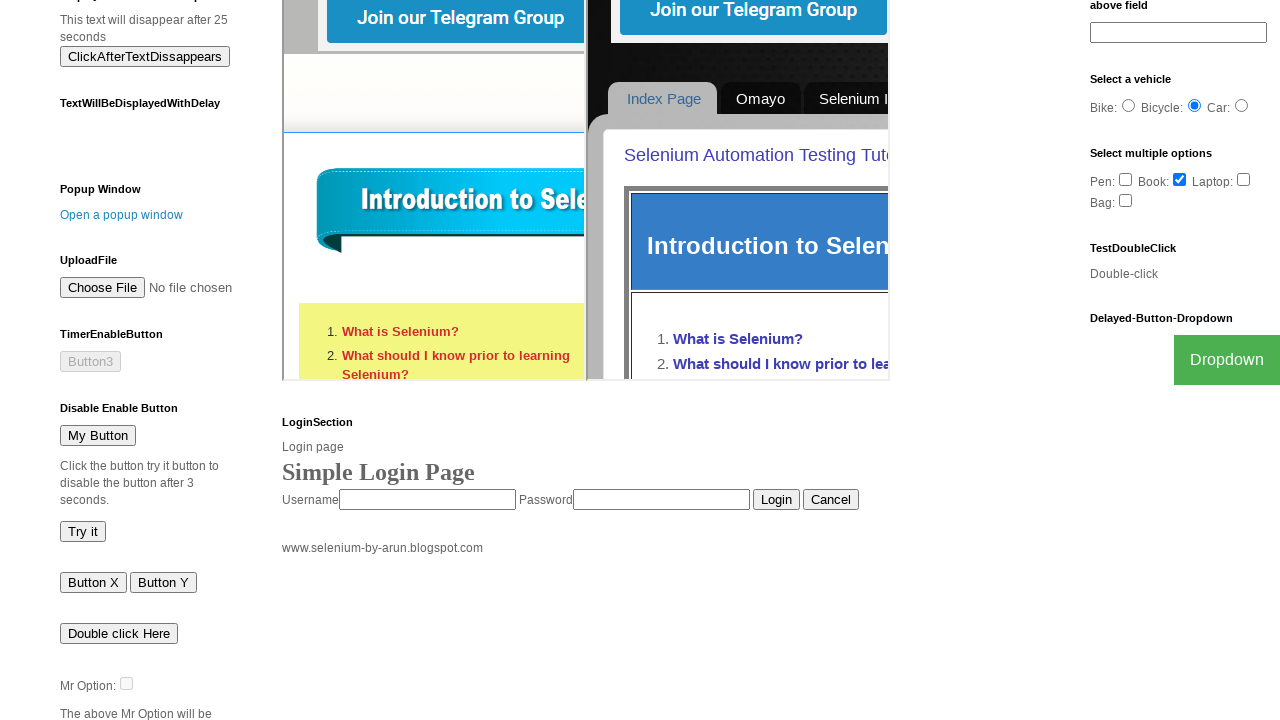